Tests context menu functionality by right-clicking on a button, selecting an edit option from the context menu, and accepting the resulting alert

Starting URL: https://swisnl.github.io/jQuery-contextMenu/demo/accesskeys.html

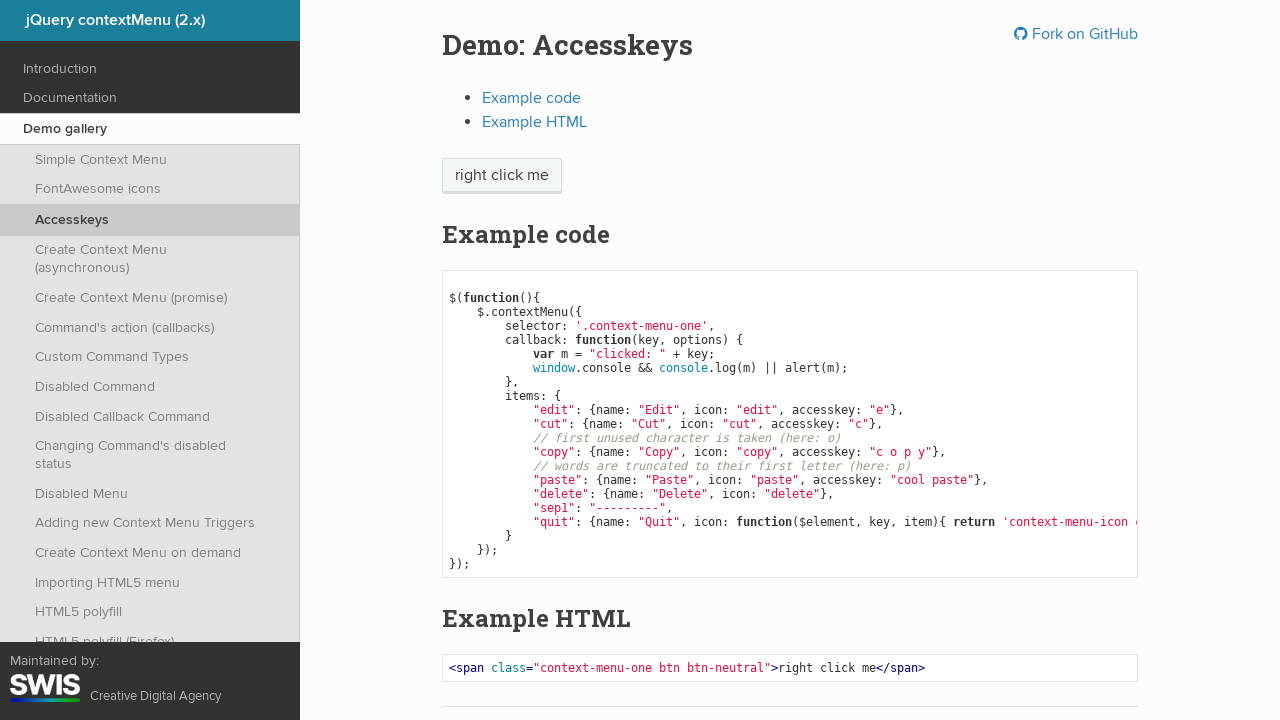

Set up dialog handler to accept alerts
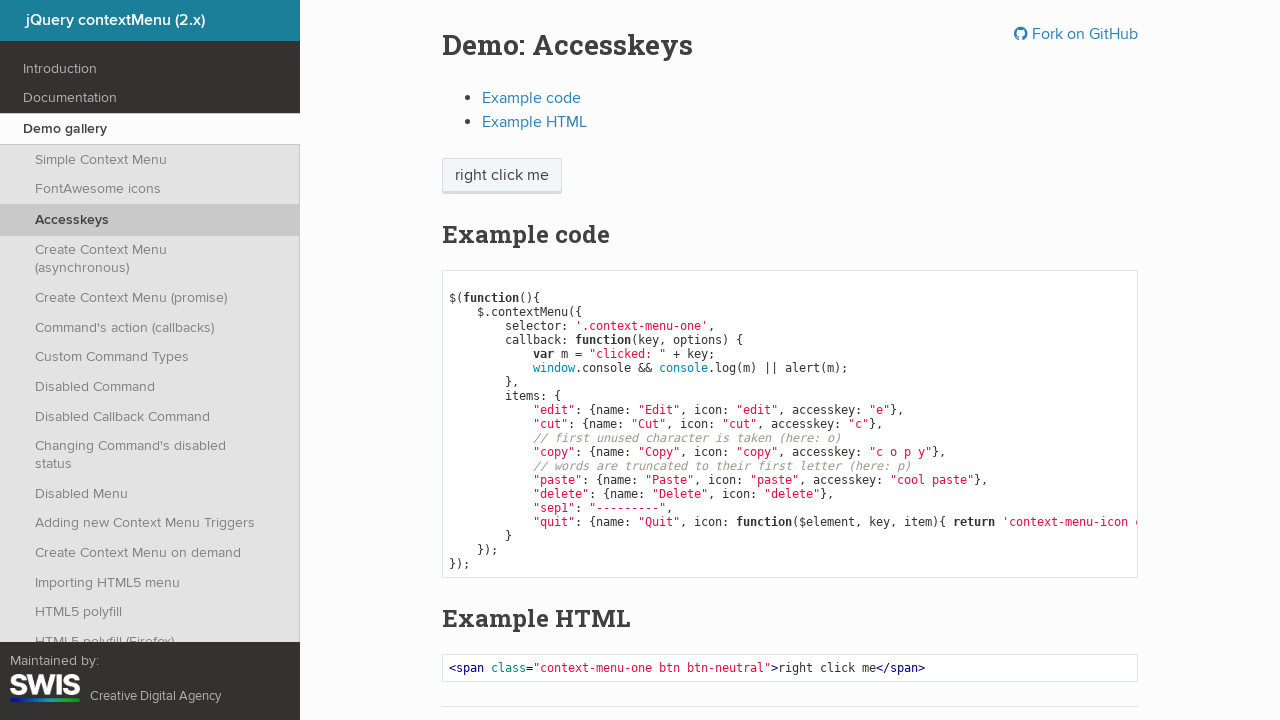

Right-clicked on context menu button at (502, 176) on span.context-menu-one.btn.btn-neutral
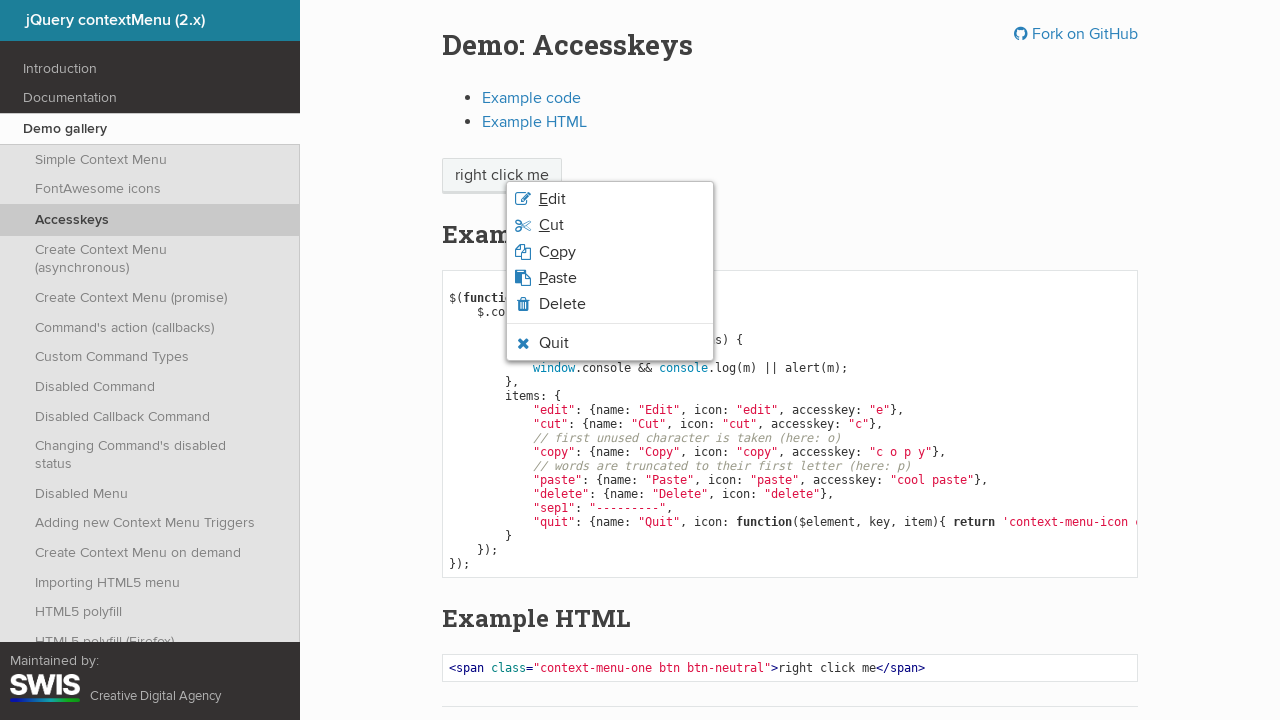

Clicked on Edit option from context menu at (610, 199) on li.context-menu-item.context-menu-icon.context-menu-icon-edit
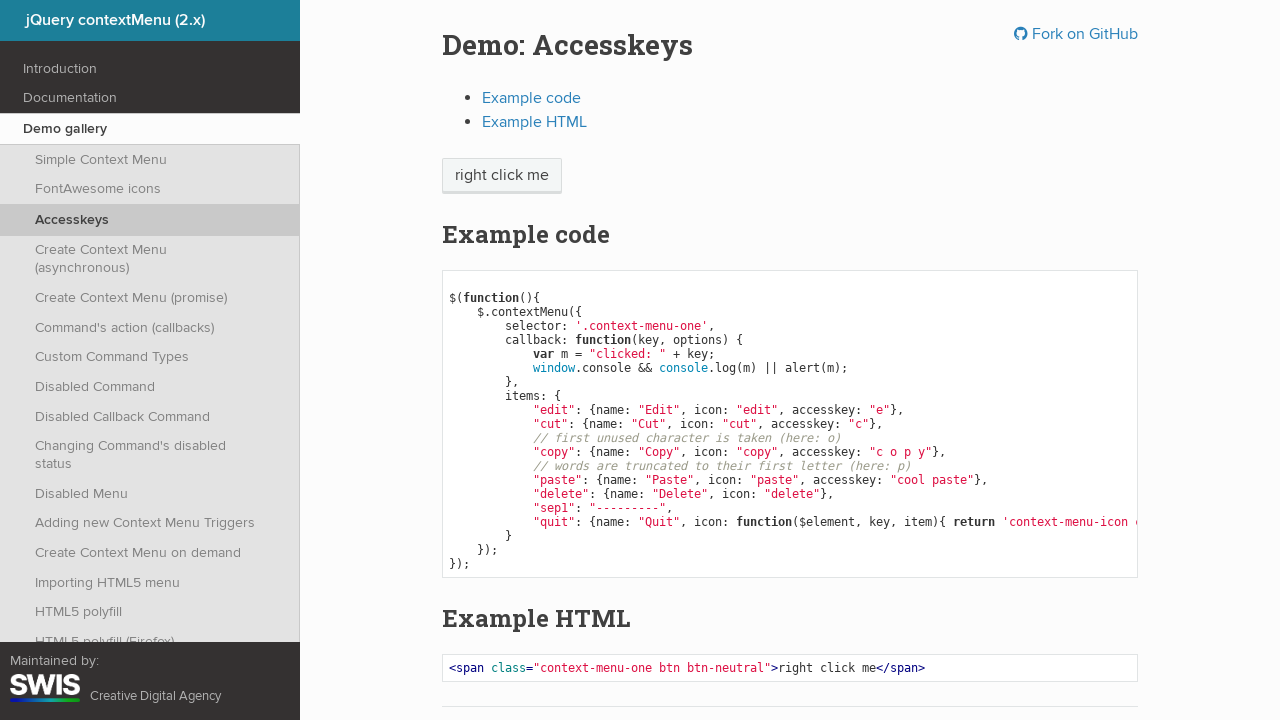

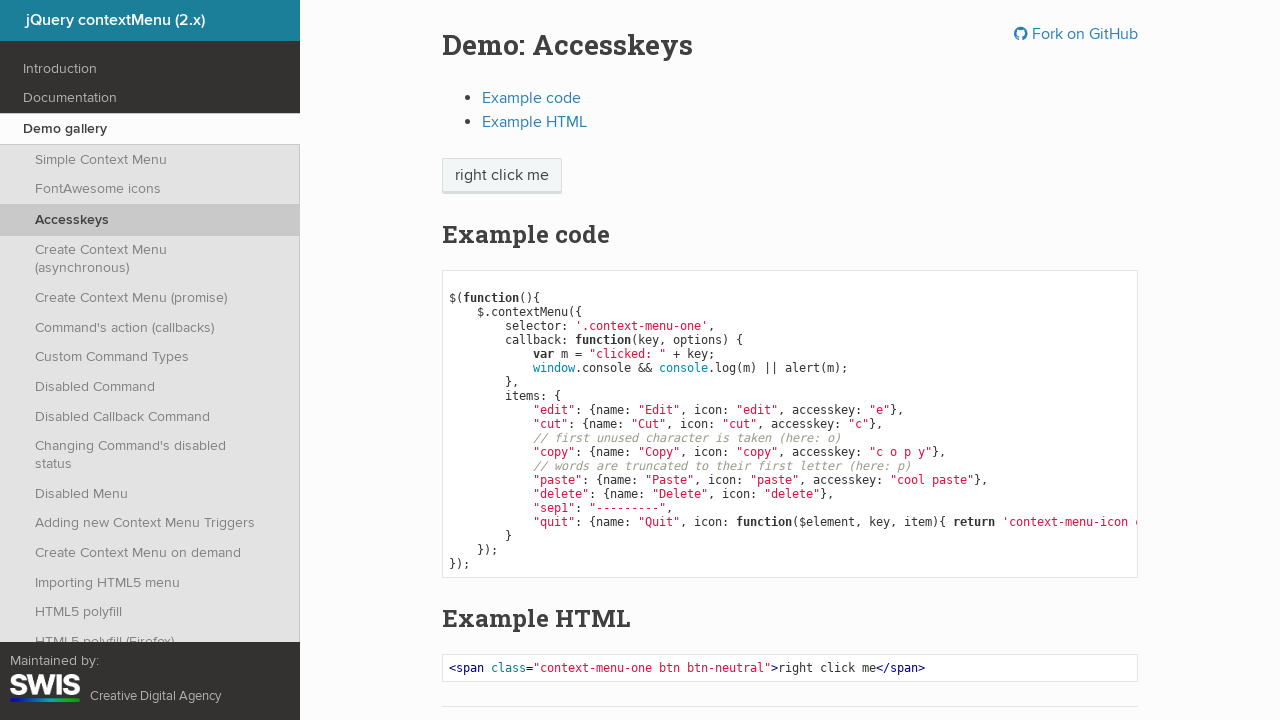